Fills out a Selenium practice form with personal details including name, gender, experience, date, automation tools, profession, continent, and selenium commands, then submits the form.

Starting URL: https://www.techlistic.com/p/selenium-practice-form.html

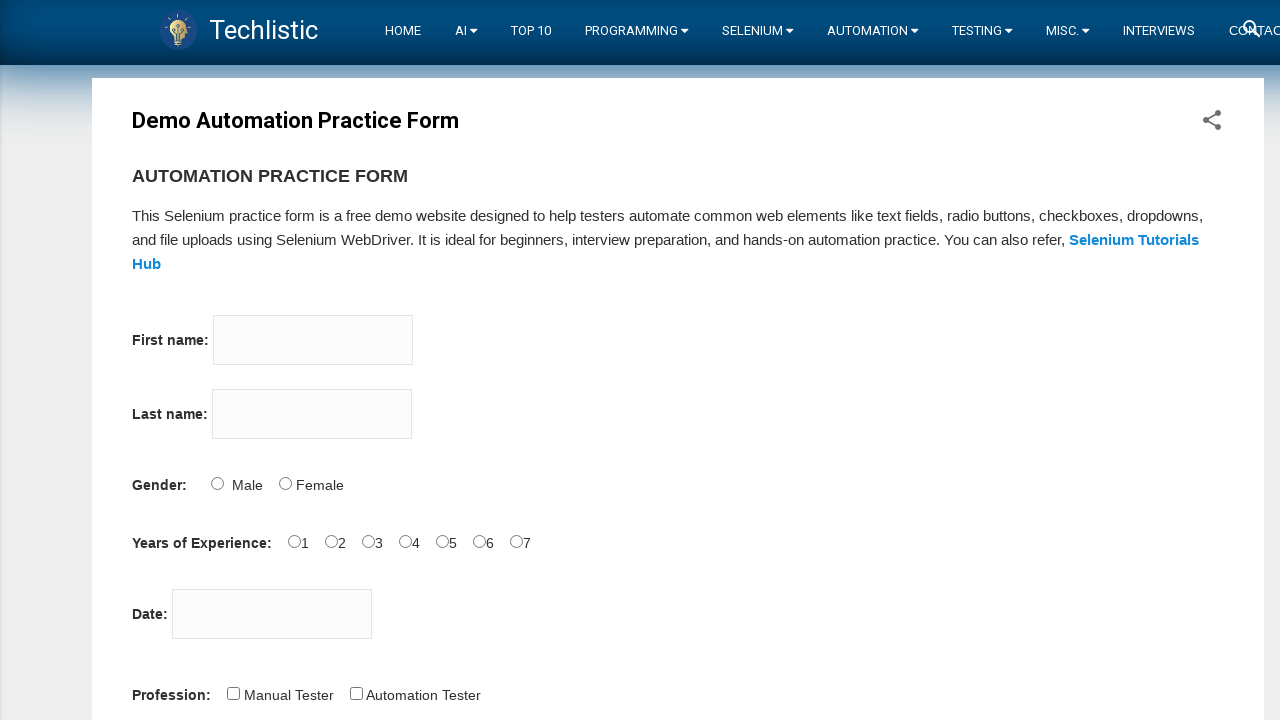

Filled first name field with 'subham' on input[name='firstname']
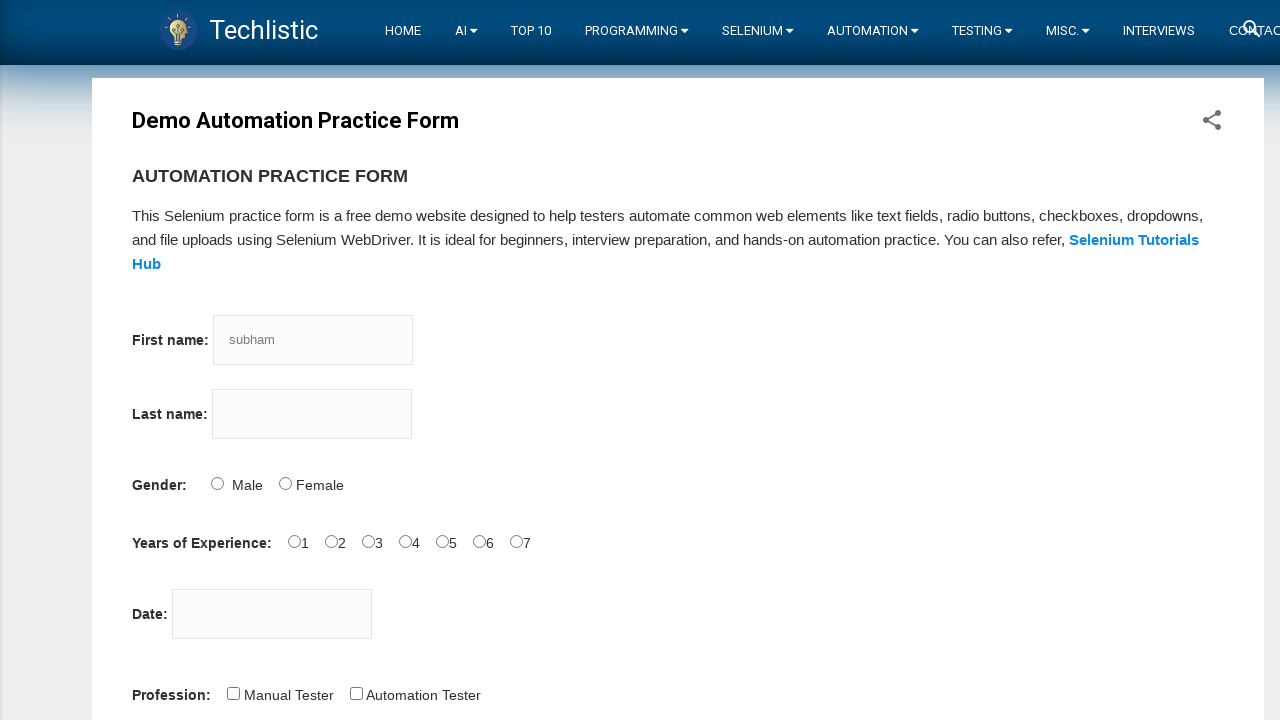

Filled last name field with 'sharma' on input[name='lastname']
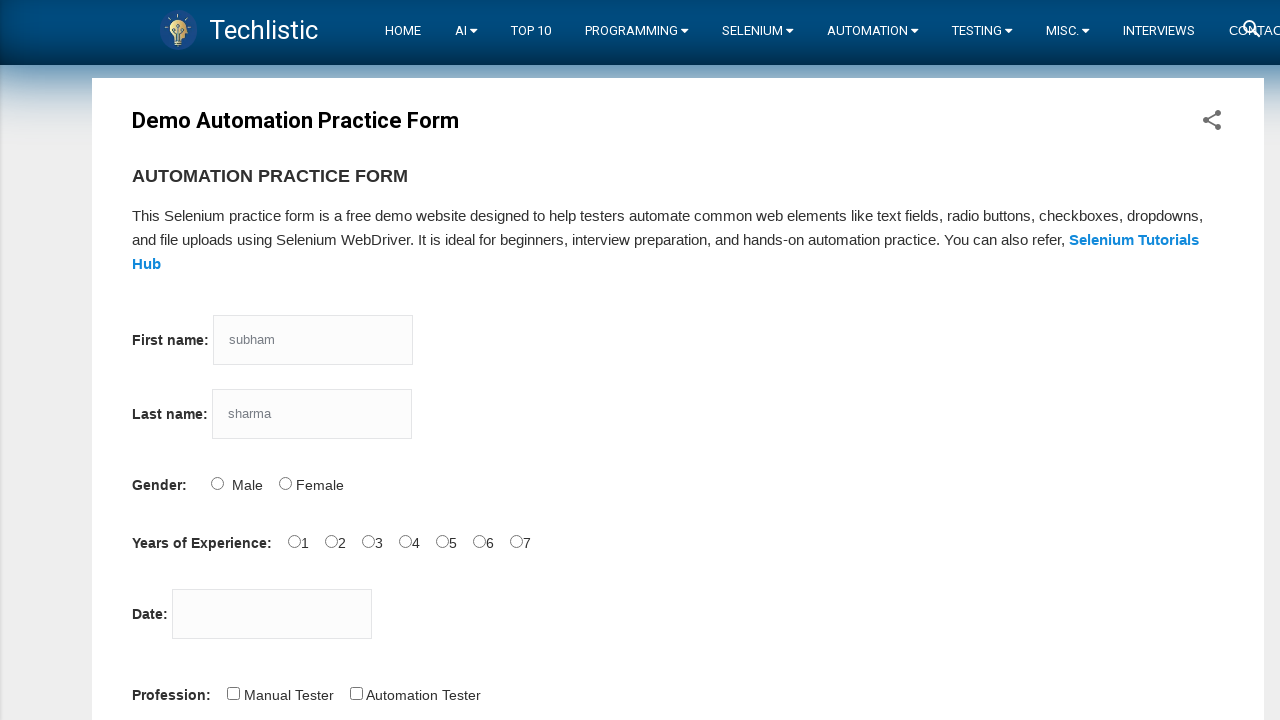

Selected Male gender option at (217, 483) on input[value='Male']
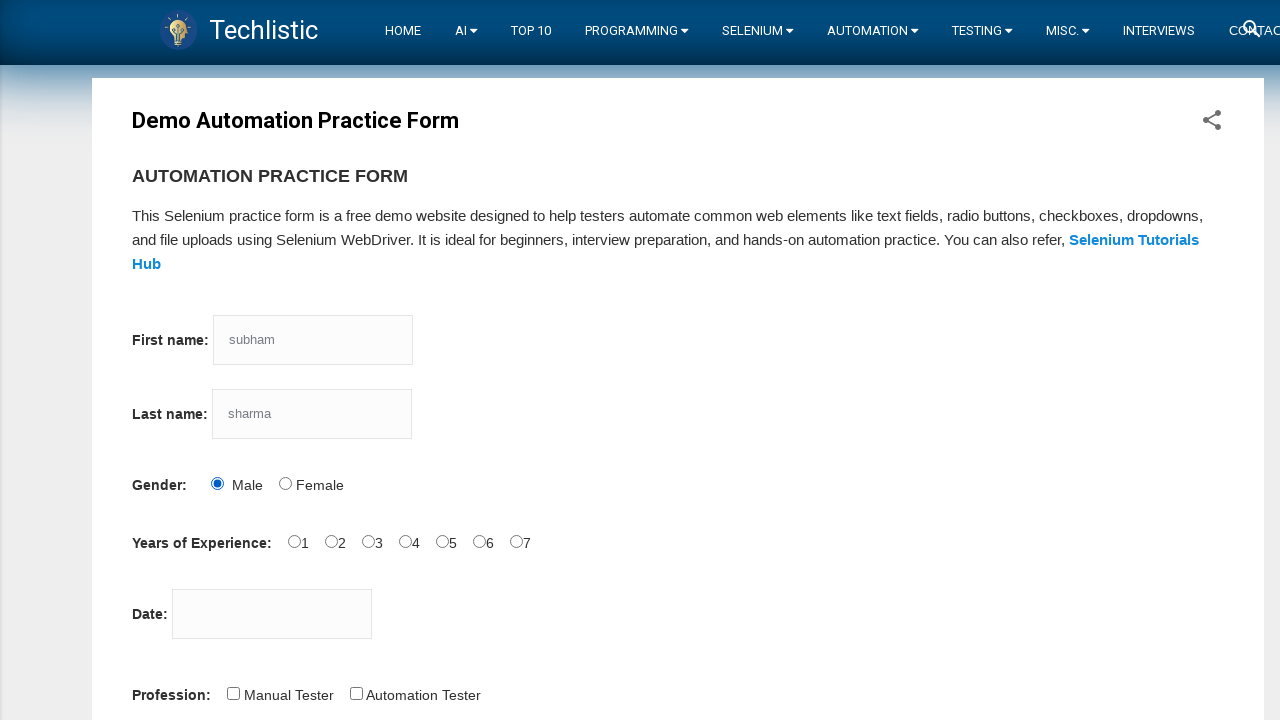

Selected 4 years experience at (405, 541) on input[value='4']
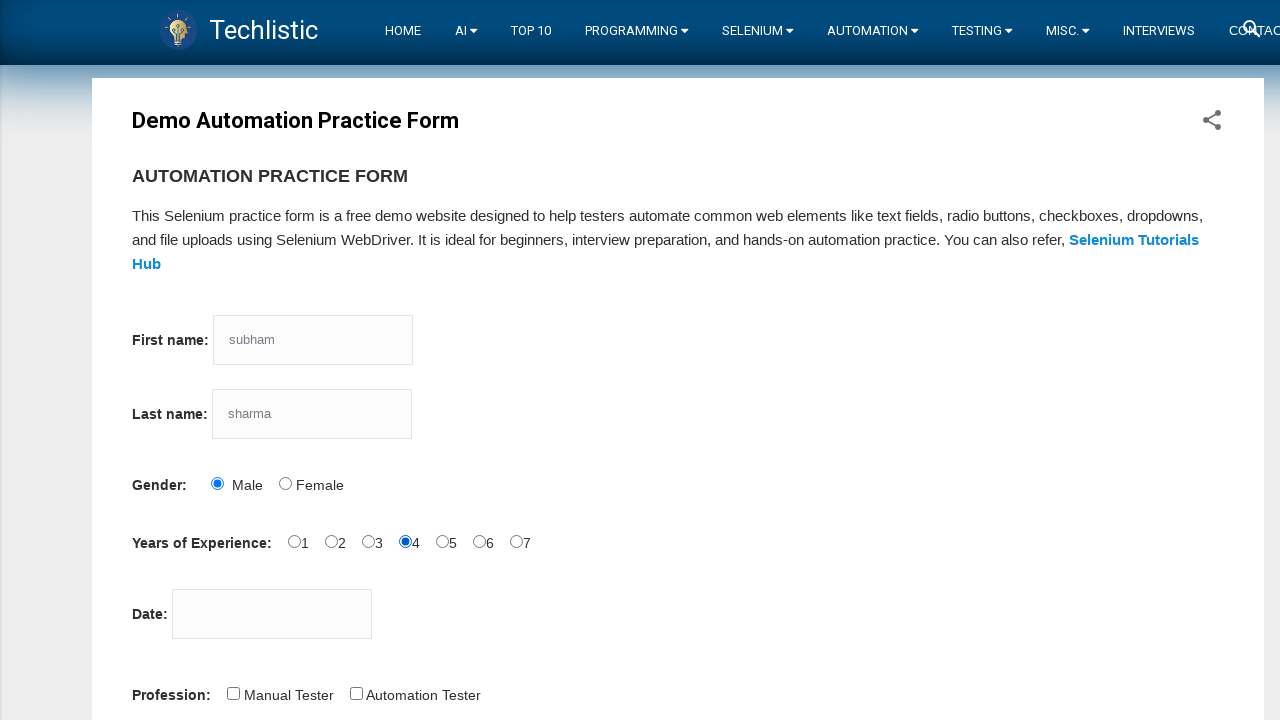

Filled date field with '15/03/2024' on input#datepicker
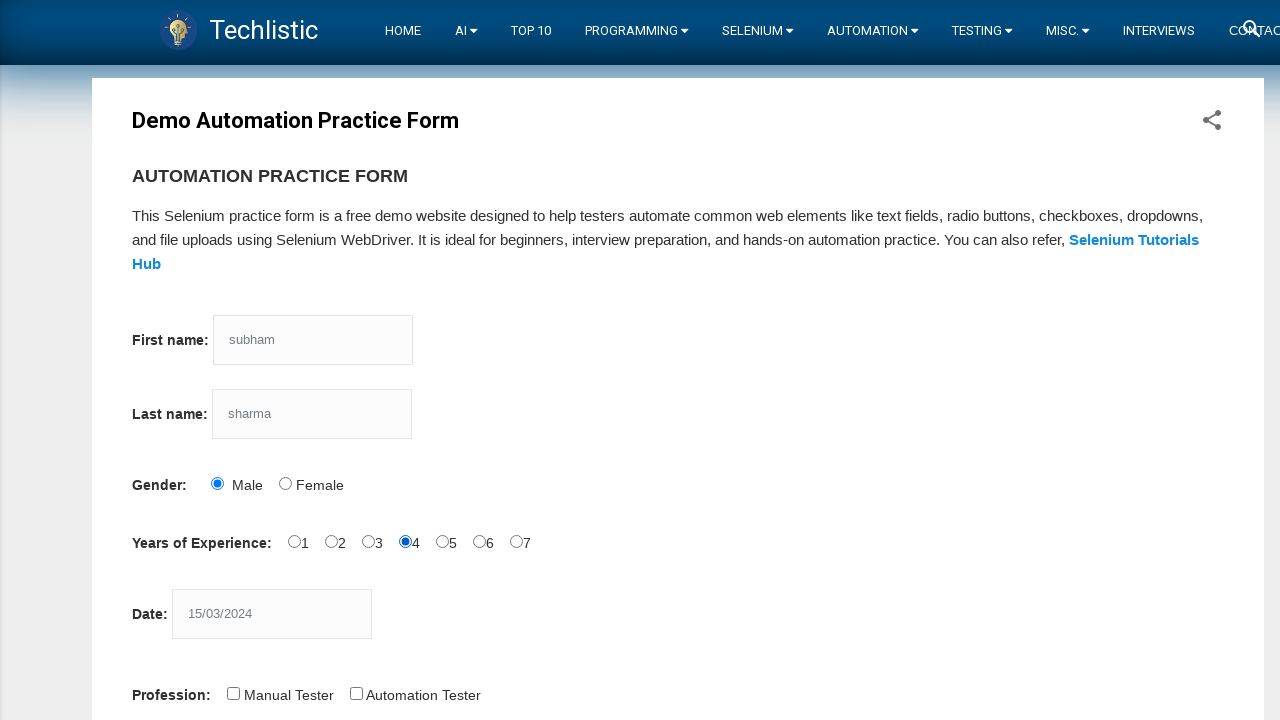

Selected QTP automation tool at (281, 360) on input[value='QTP']
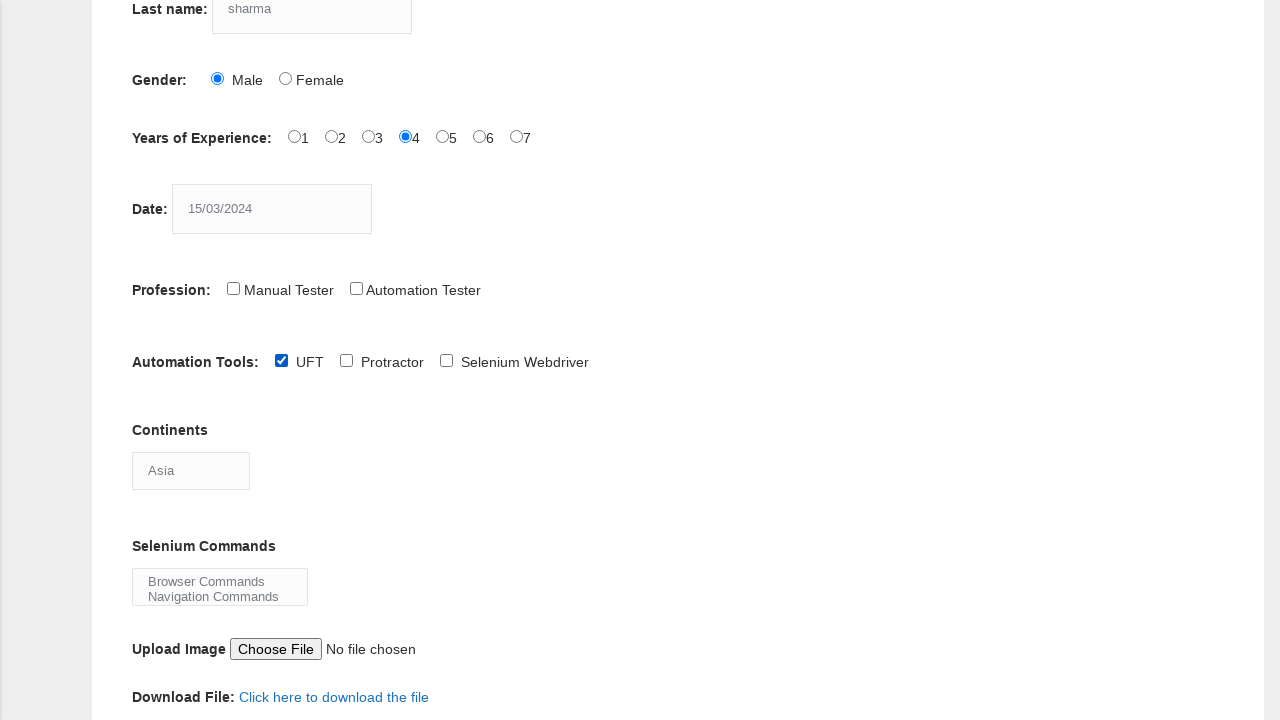

Selected Selenium Webdriver automation tool at (446, 360) on input[value='Selenium Webdriver']
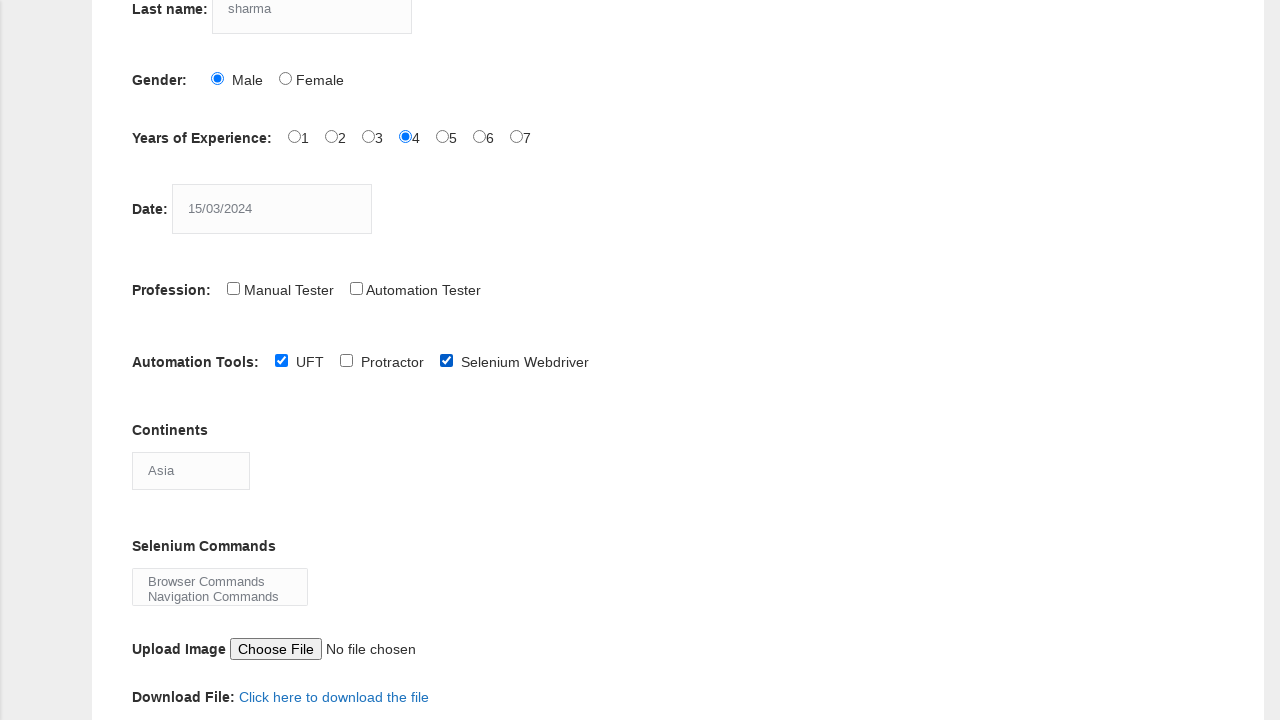

Selected Automation Tester profession at (356, 288) on input[value='Automation Tester']
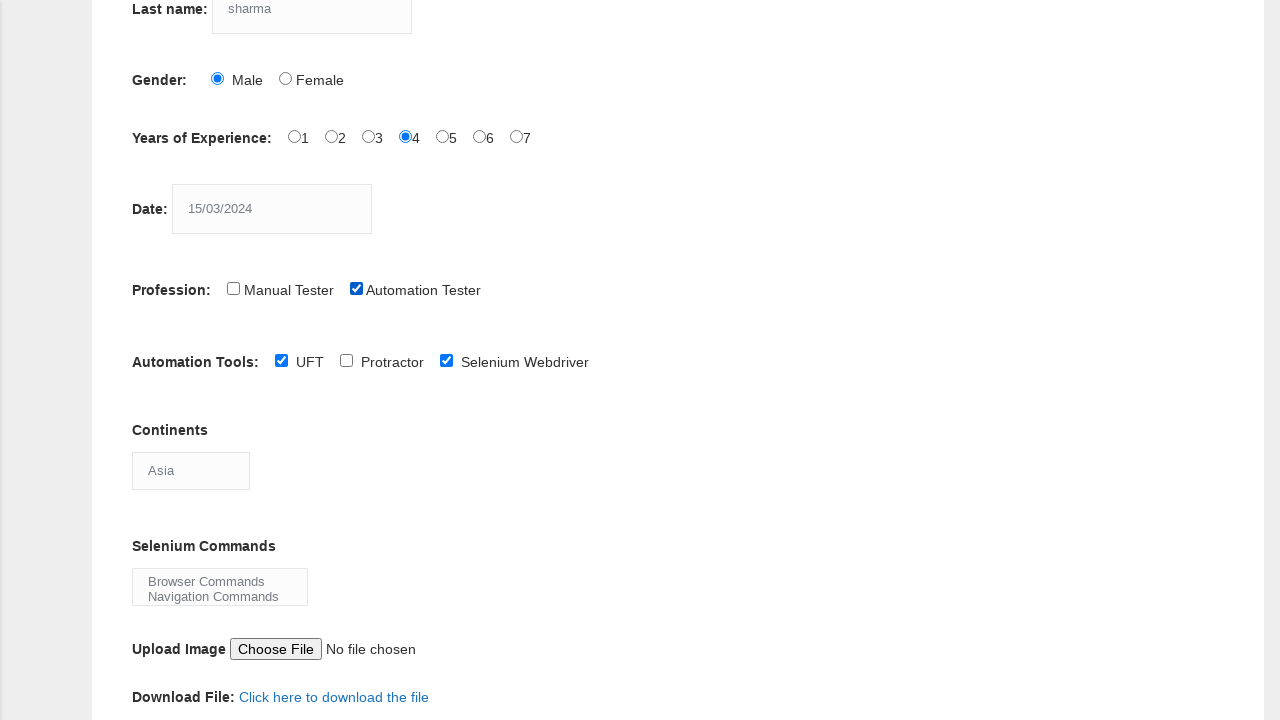

Selected Europe from continents dropdown on select[name='continents']
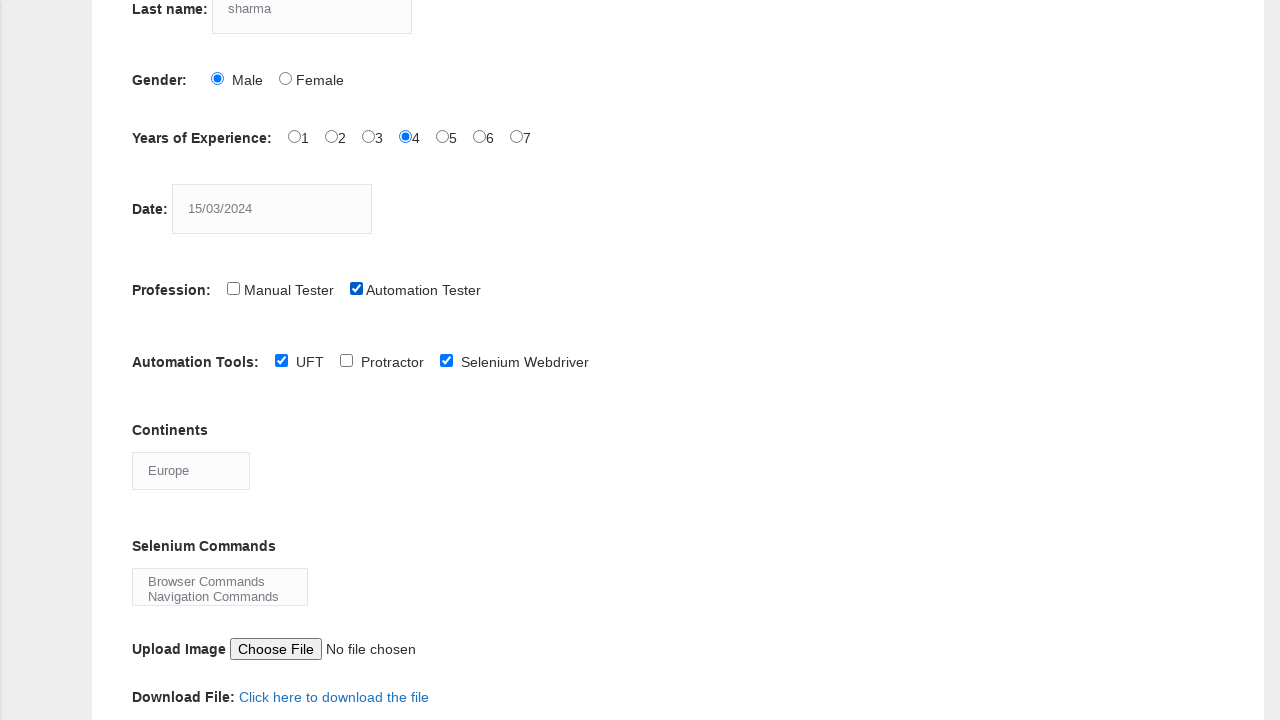

Selected Browser Commands from selenium commands dropdown on select[name='selenium_commands']
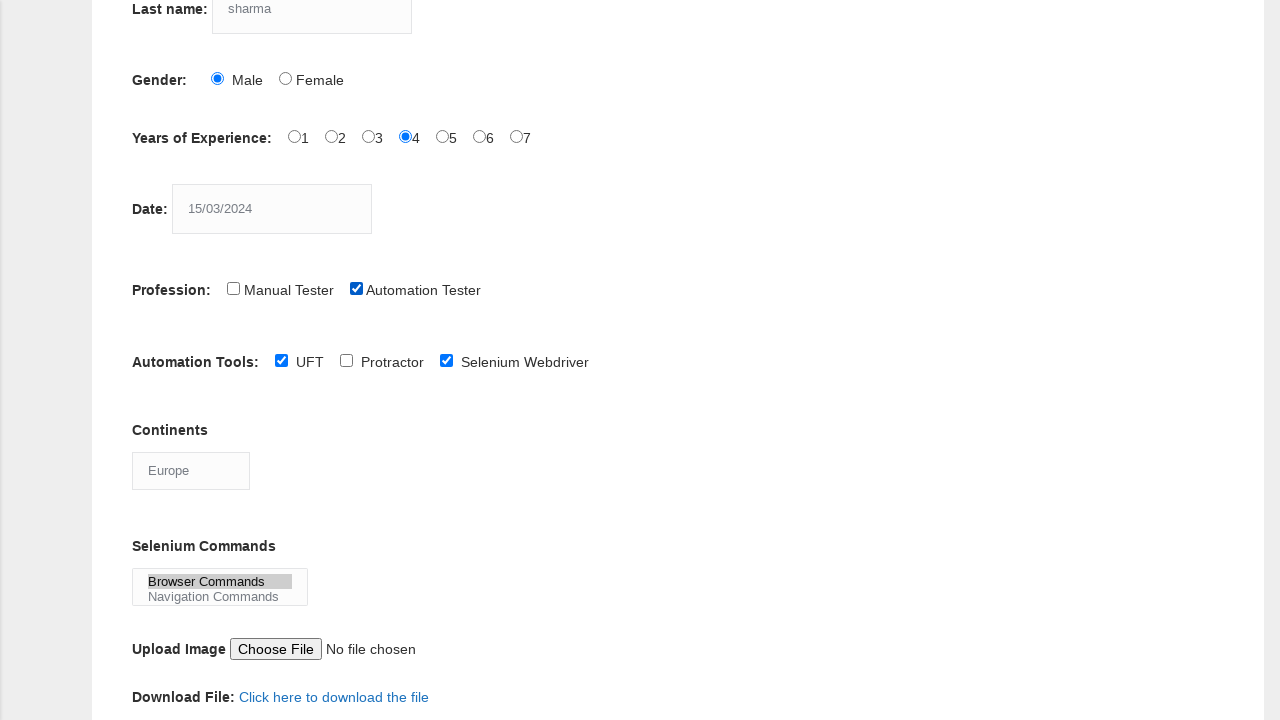

Clicked submit button to submit the form at (157, 360) on button[name='submit']
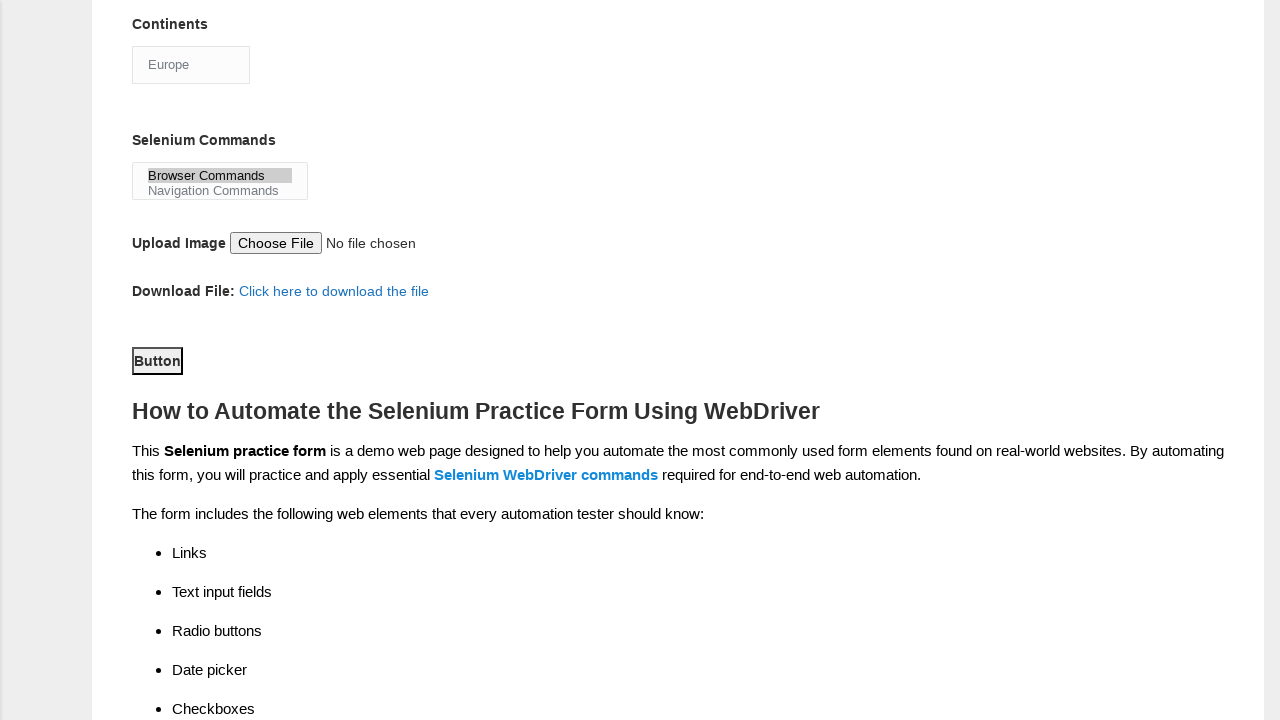

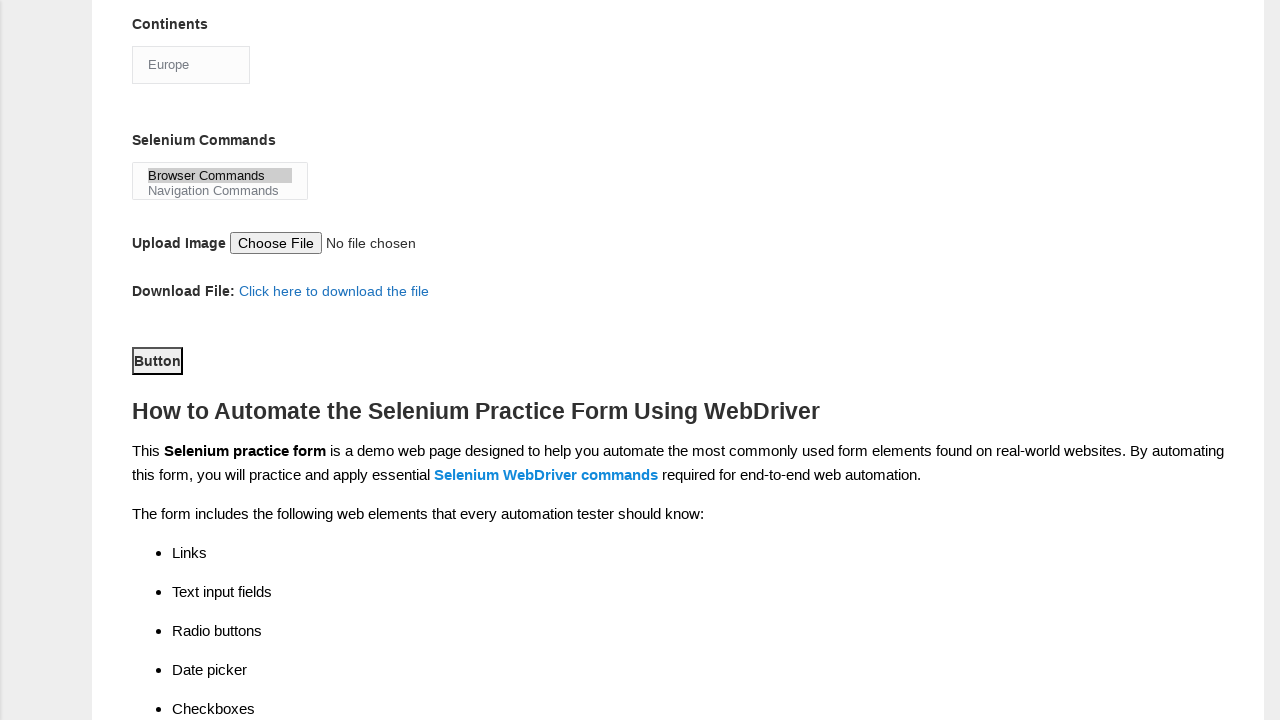